Tests drag and drop functionality by dragging element A to element B's position using mouse actions

Starting URL: http://the-internet.herokuapp.com/drag_and_drop

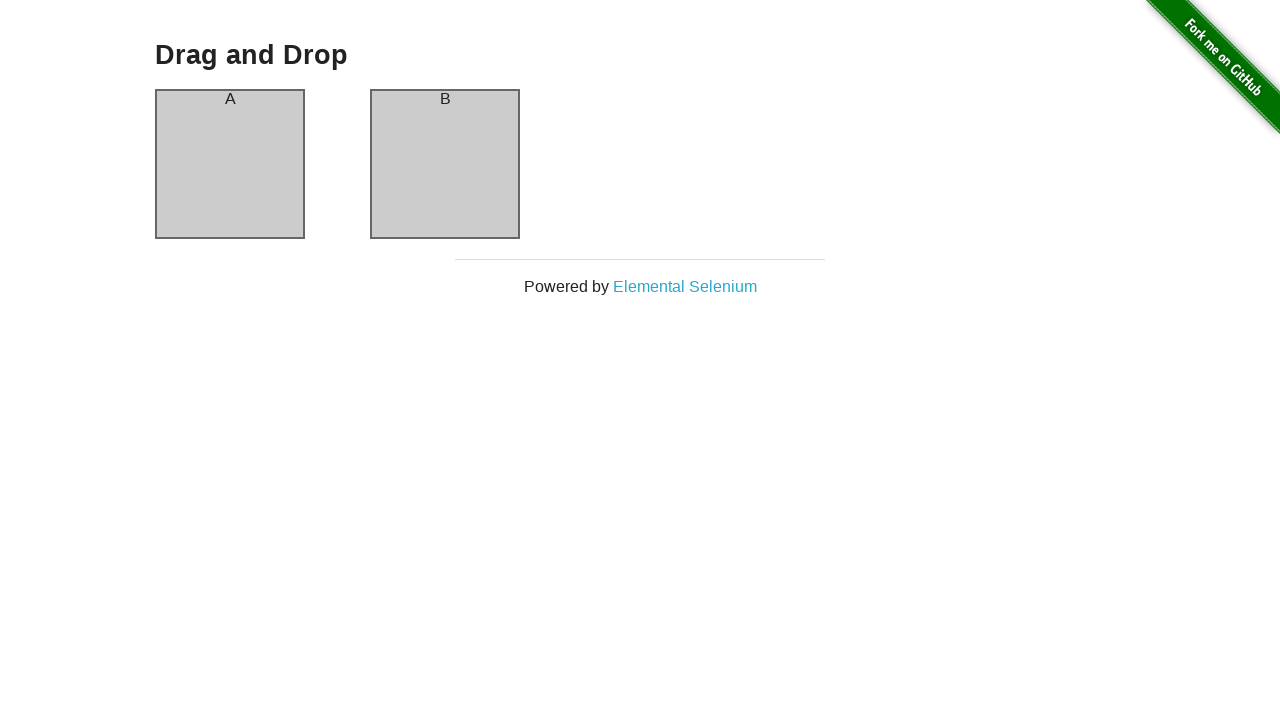

Located element A (column-a) for drag and drop
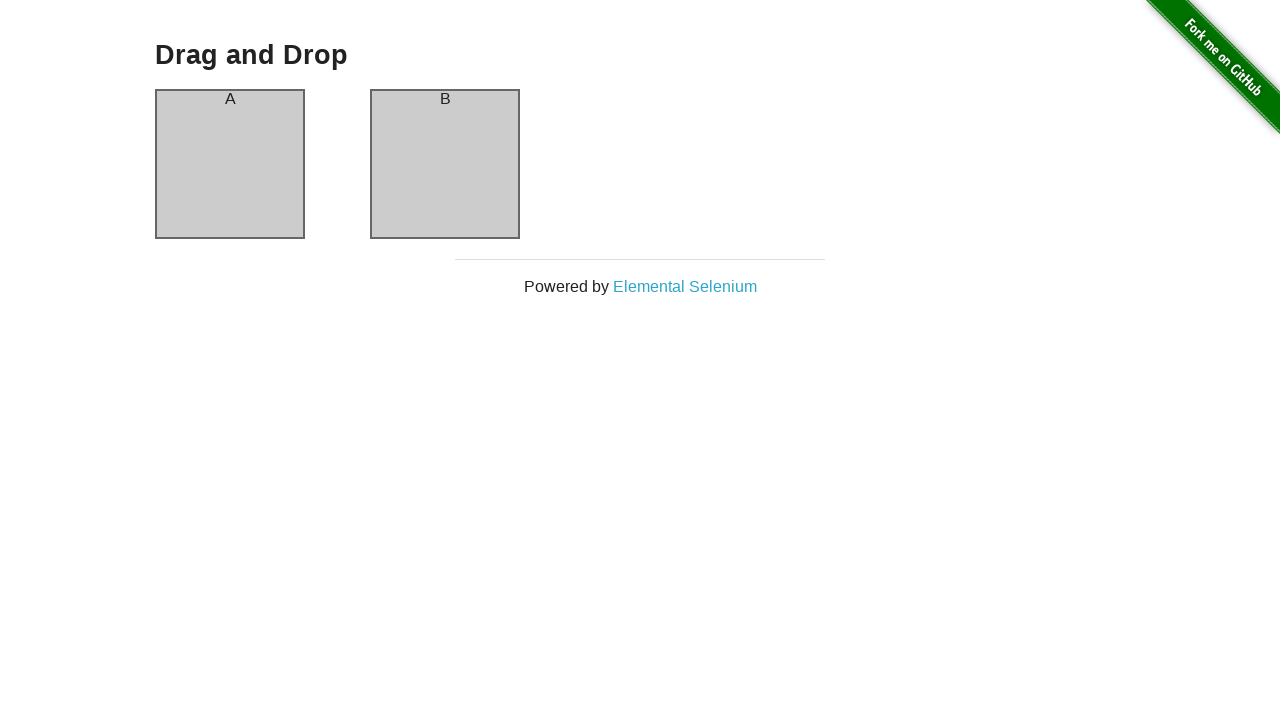

Located element B (column-b) as drag and drop target
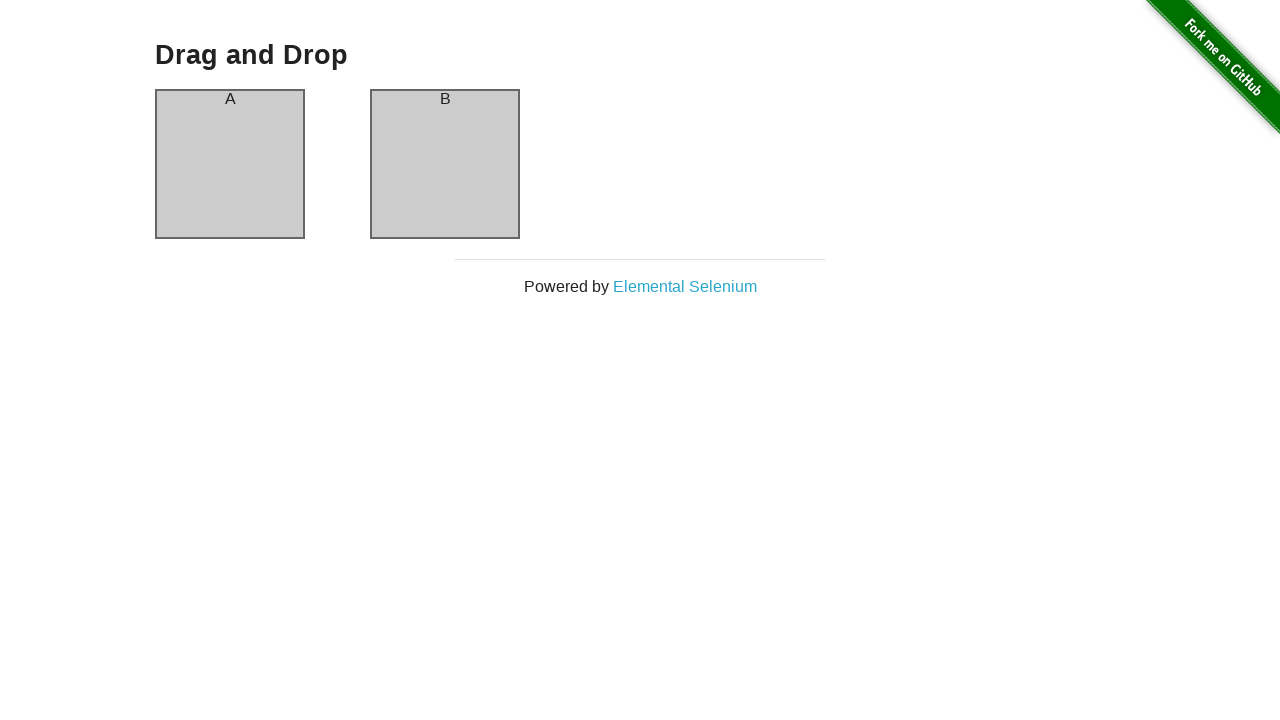

Dragged element A to element B position at (445, 164)
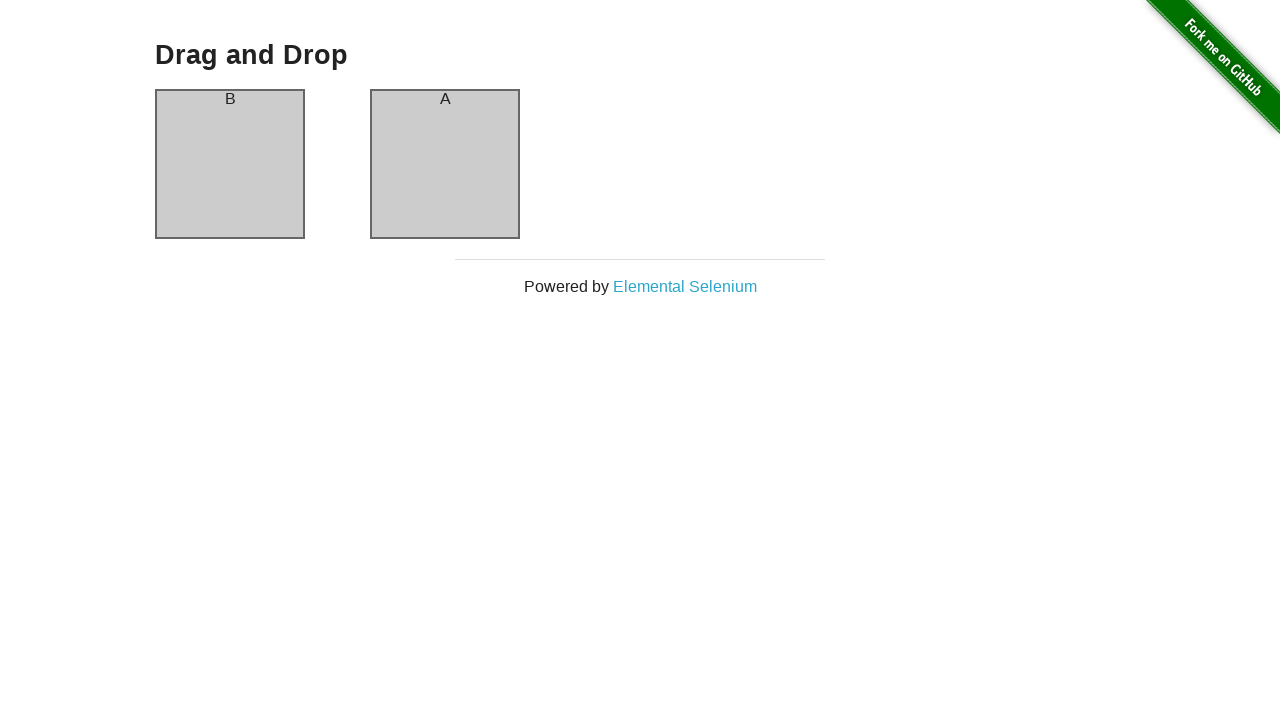

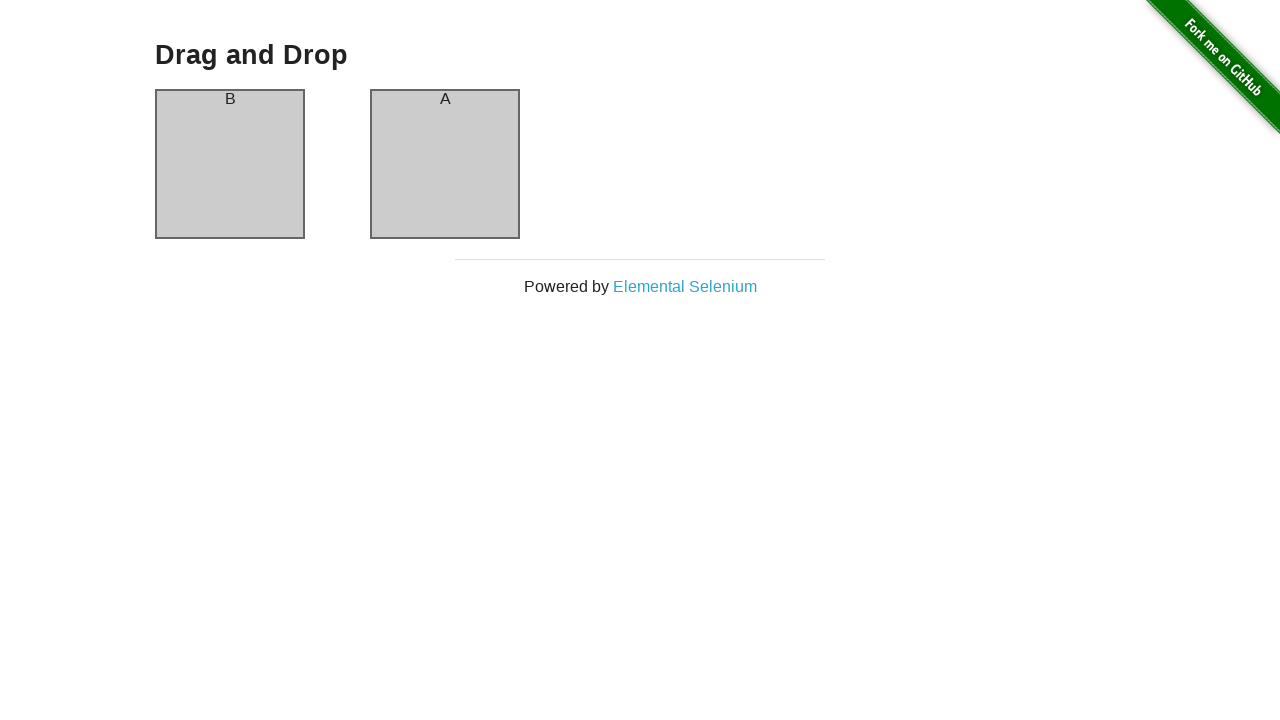